Tests double-click functionality by double-clicking a button and verifying the result message.

Starting URL: https://automationfc.github.io/basic-form/index.html

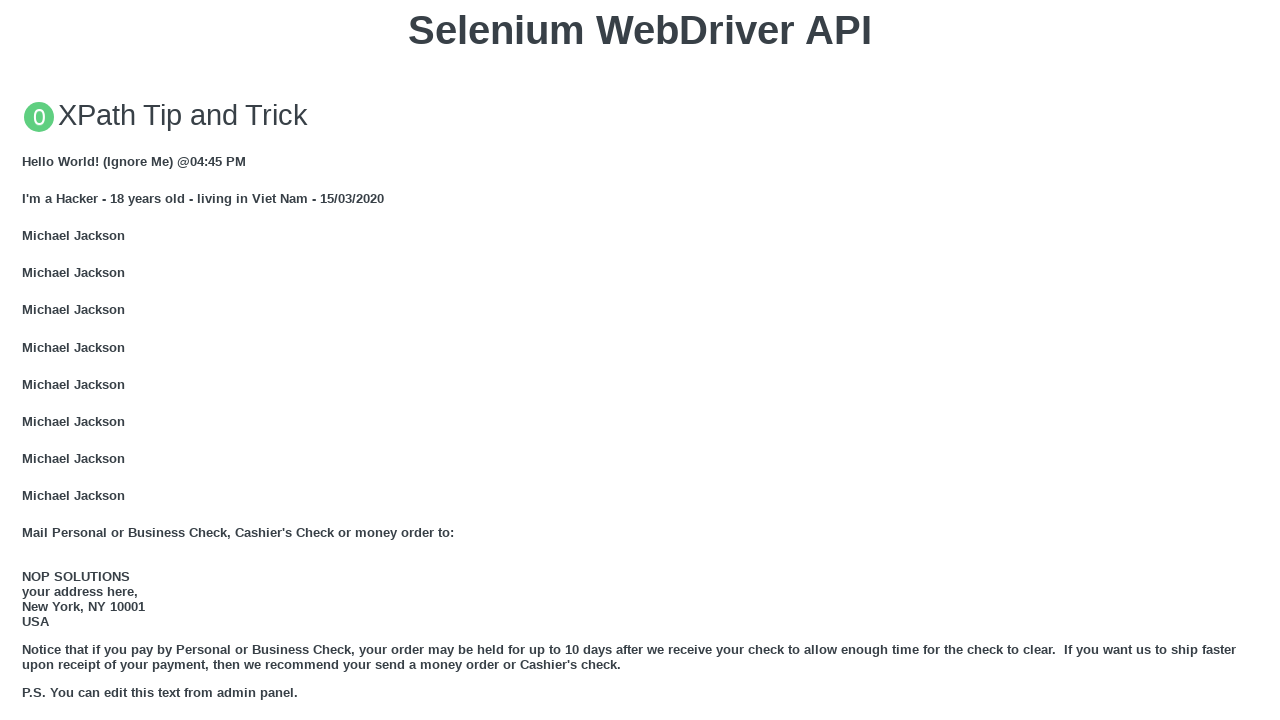

Navigated to the basic form page
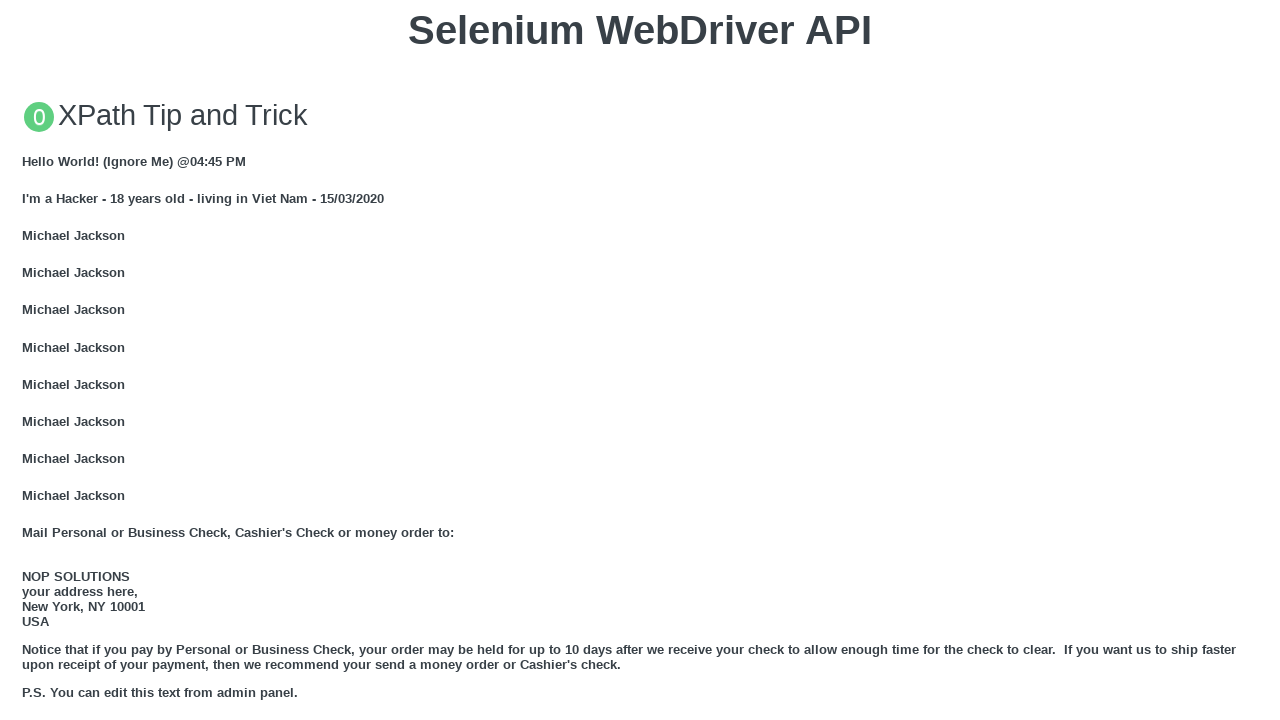

Double-clicked the 'Double click me' button at (640, 361) on xpath=//button[text()='Double click me']
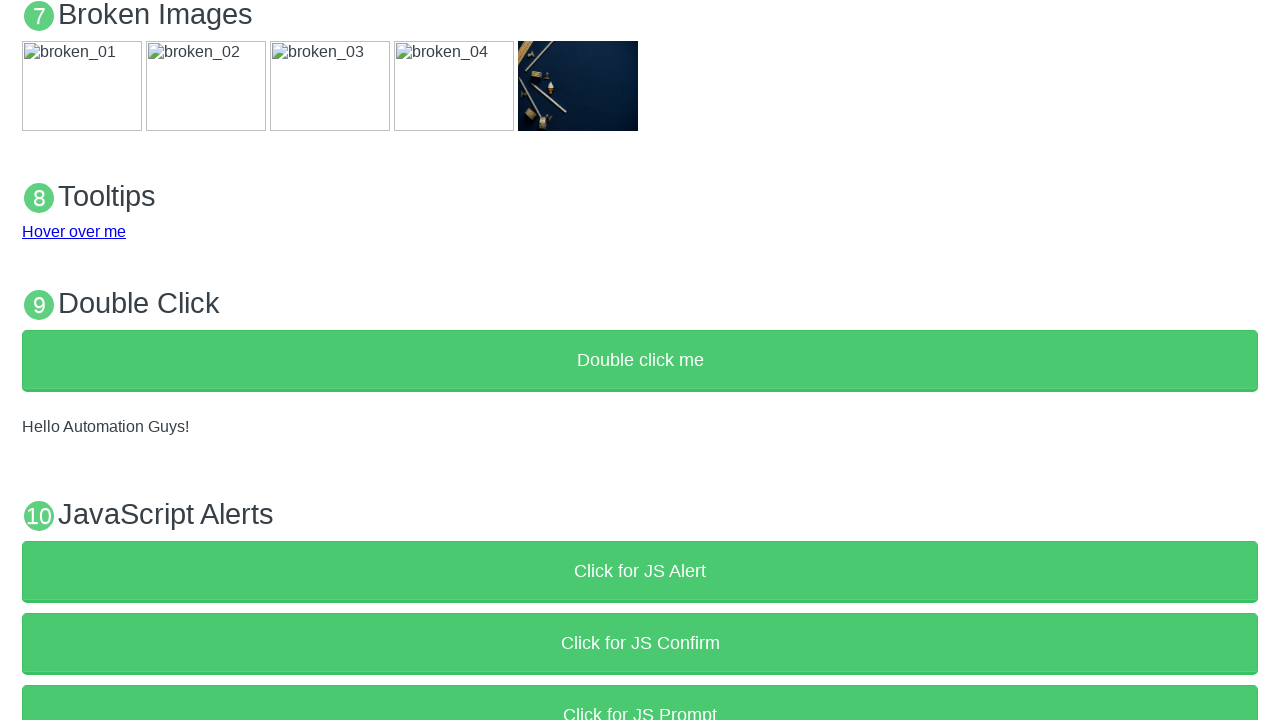

Result message element appeared
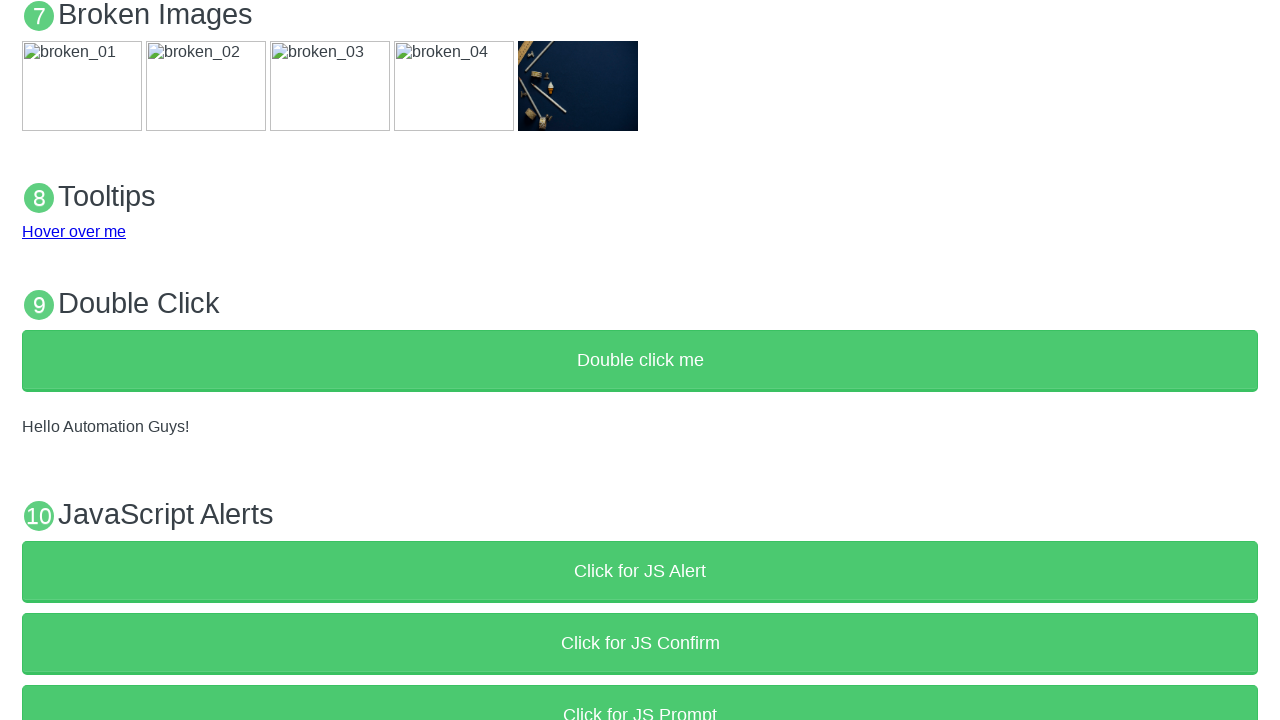

Verified result message displays 'Hello Automation Guys!'
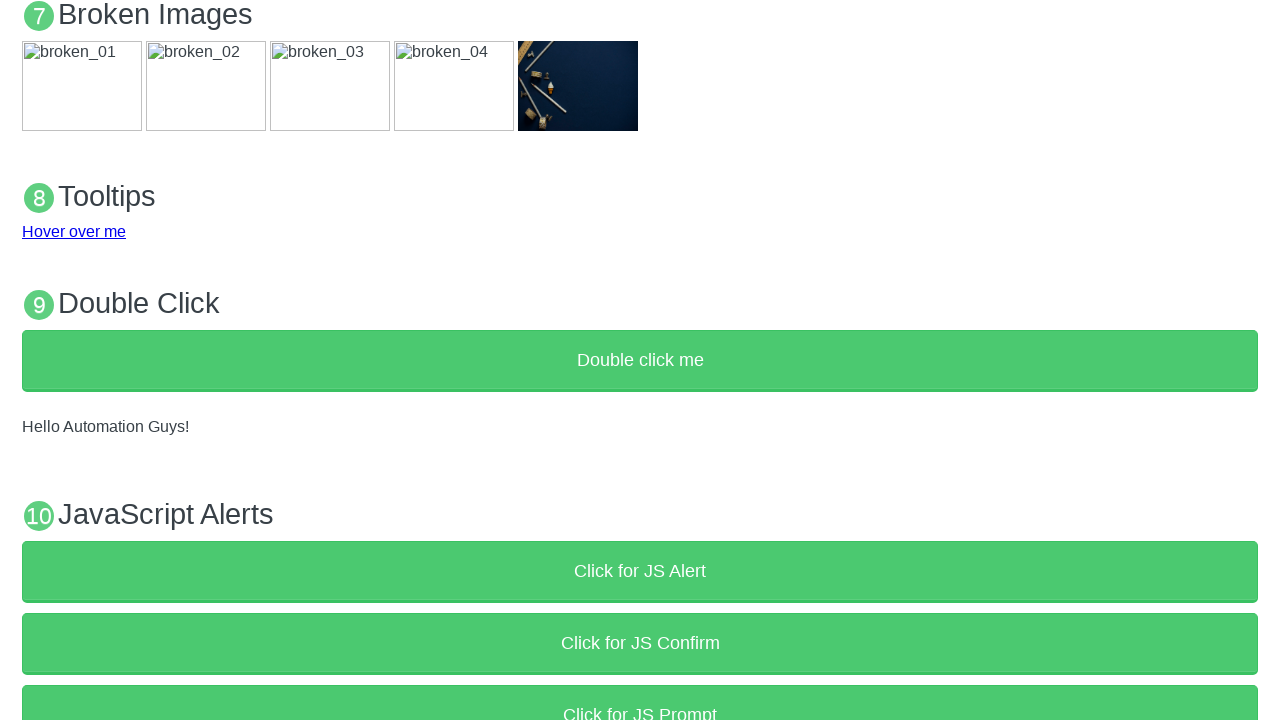

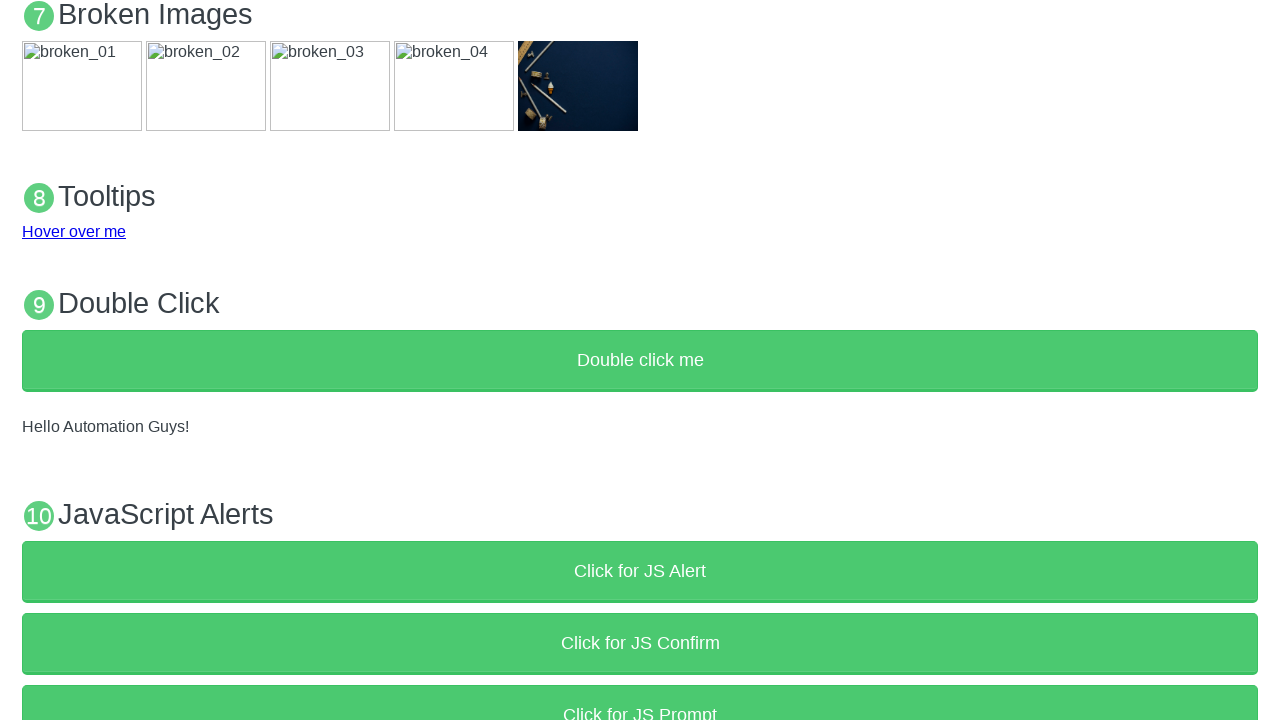